Opens the Selenium website, triggers the browser's print dialog using Ctrl+P keyboard shortcut, then navigates through the dialog using Tab keys and closes it by pressing Enter.

Starting URL: https://www.selenium.dev

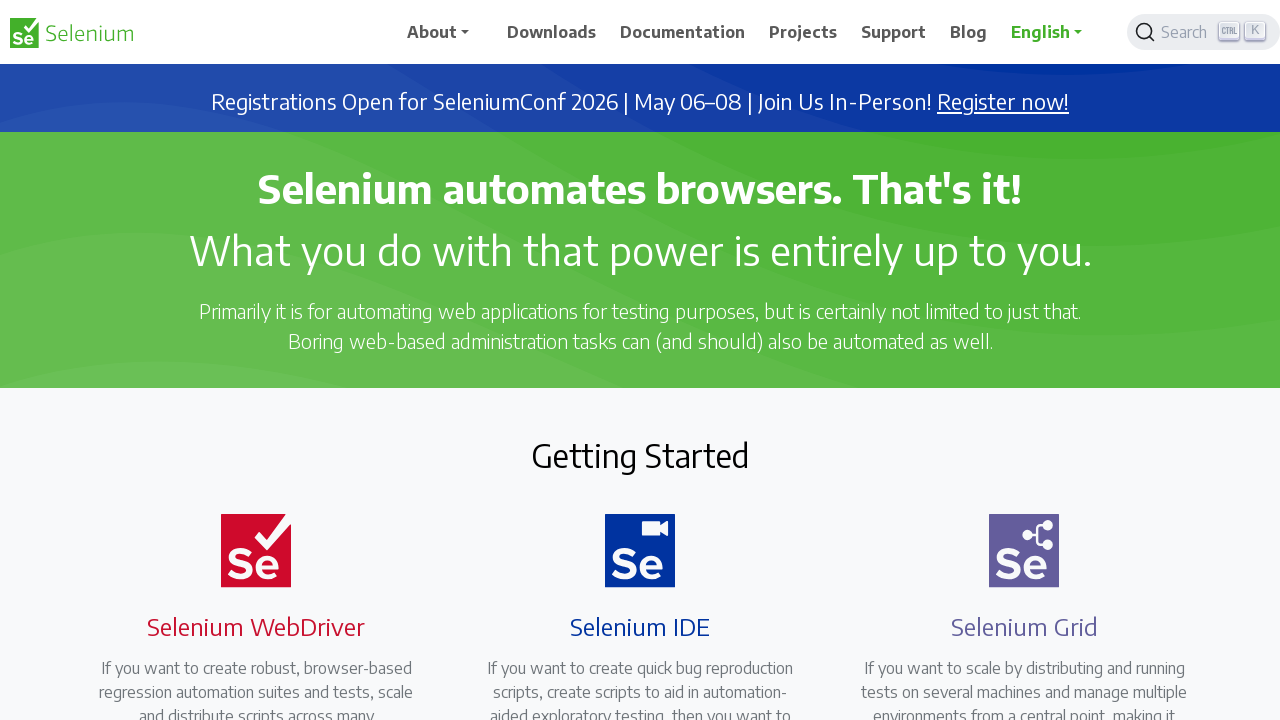

Waited for page to load - DOM content loaded
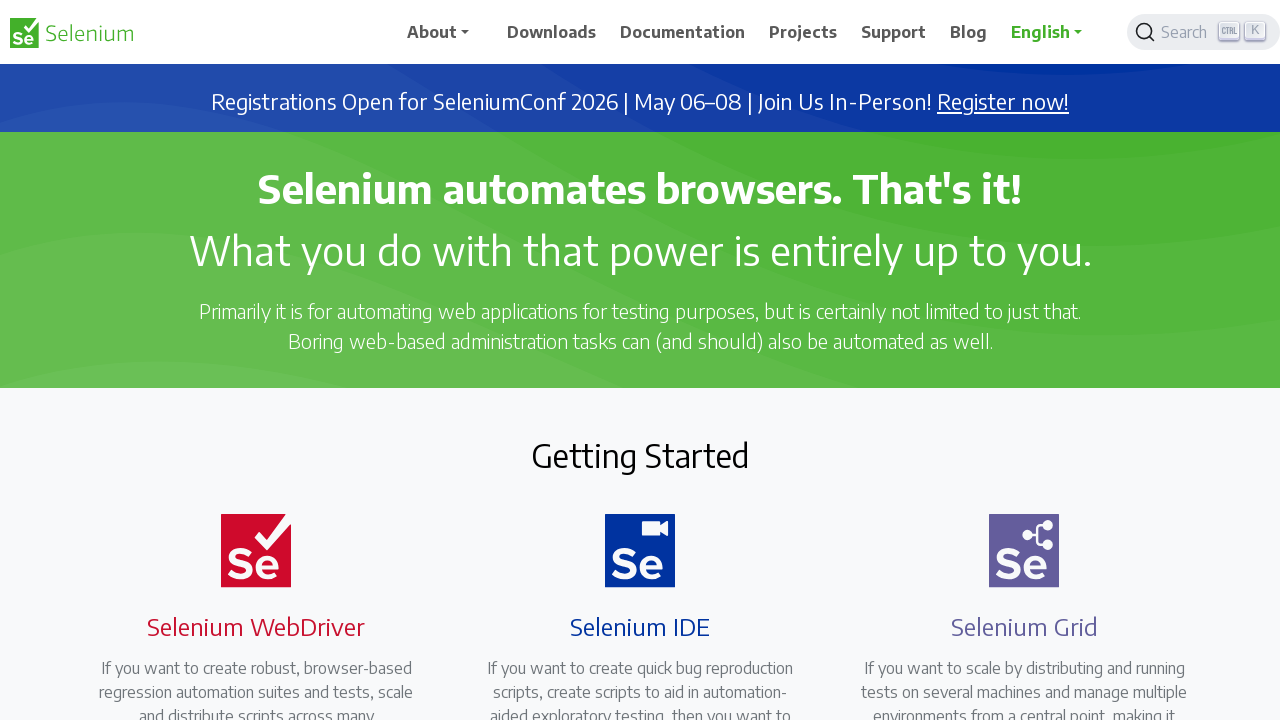

Pressed Control key down
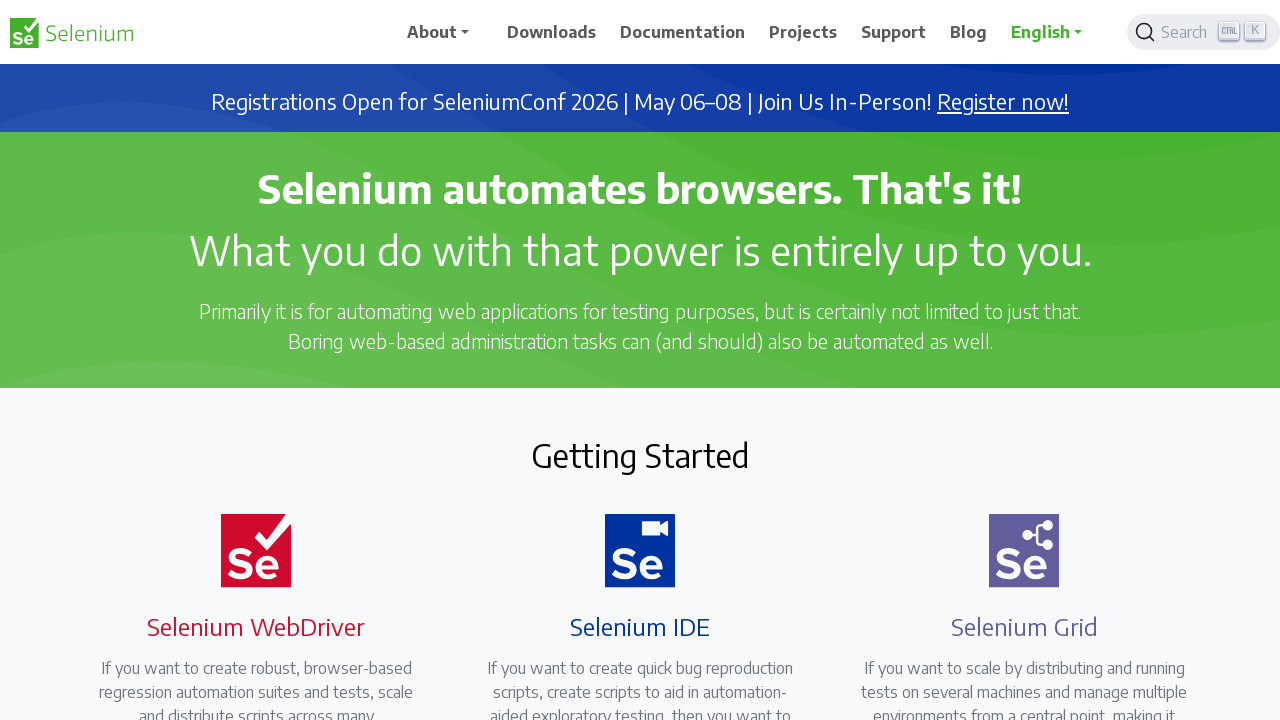

Pressed P key to trigger print dialog
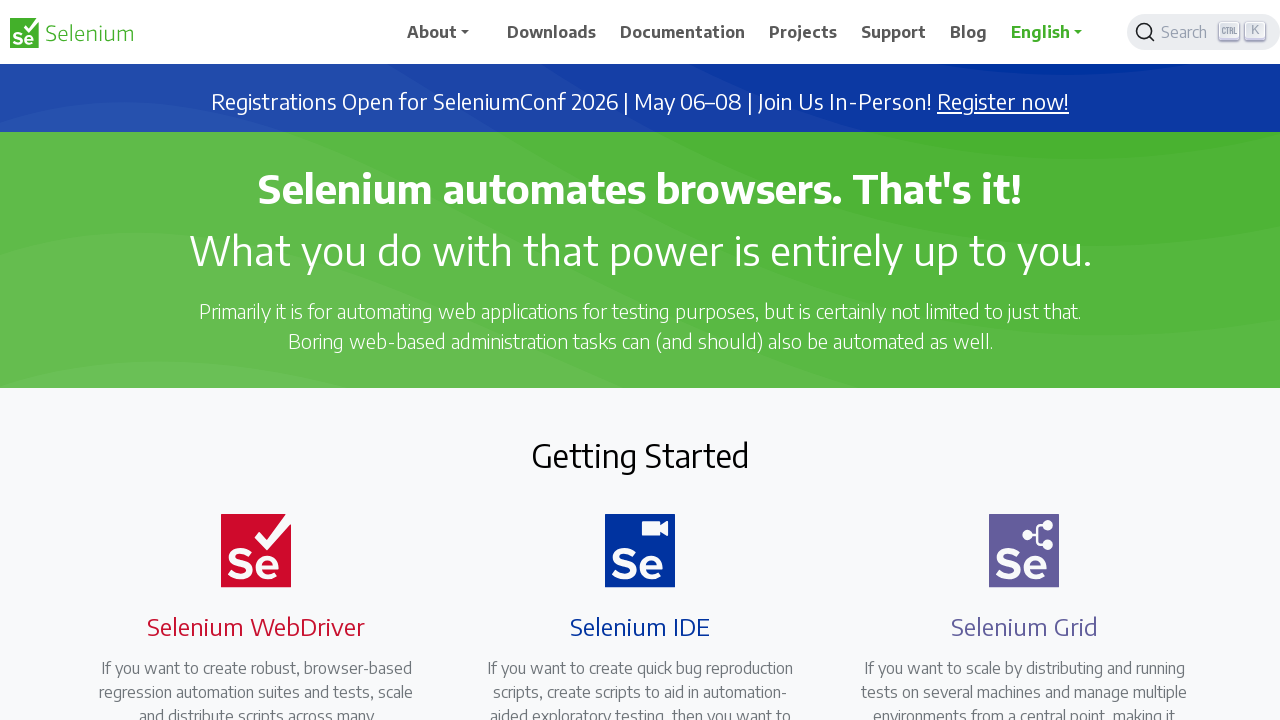

Released Control key - print dialog triggered with Ctrl+P
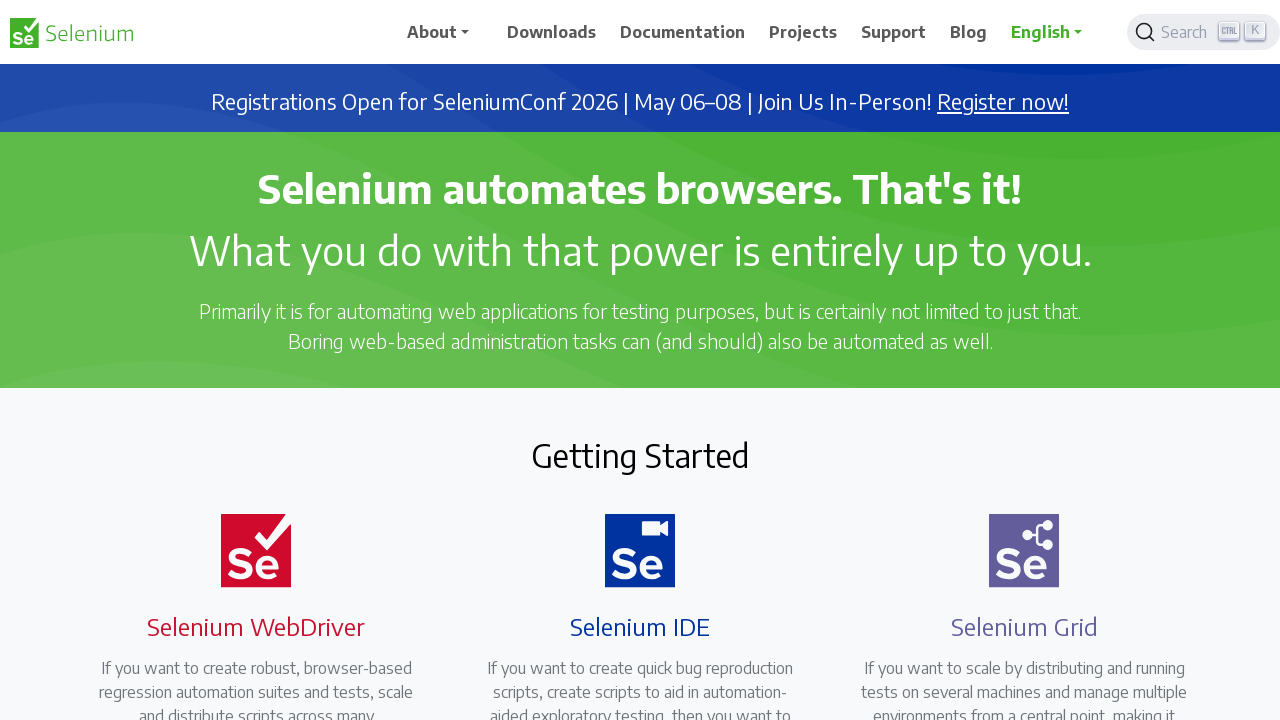

Waited 4 seconds for print dialog to appear
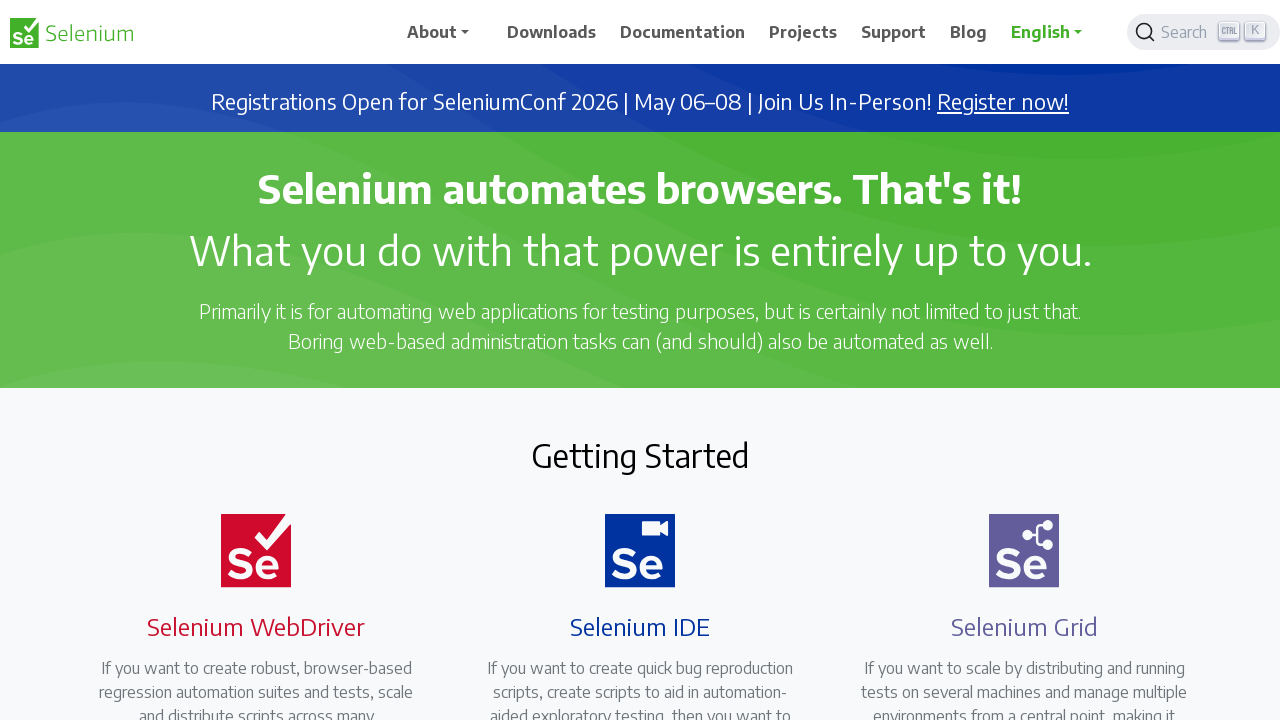

Pressed Tab key 1 of 6 times to navigate print dialog
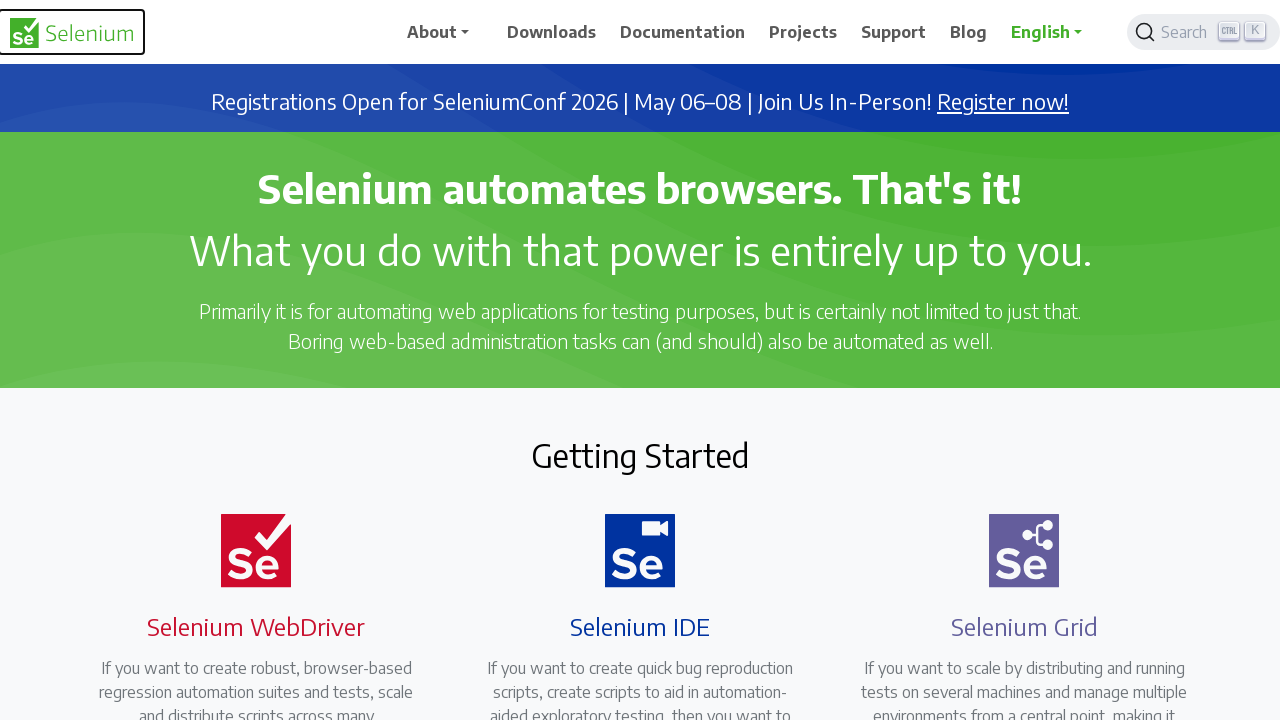

Pressed Tab key 2 of 6 times to navigate print dialog
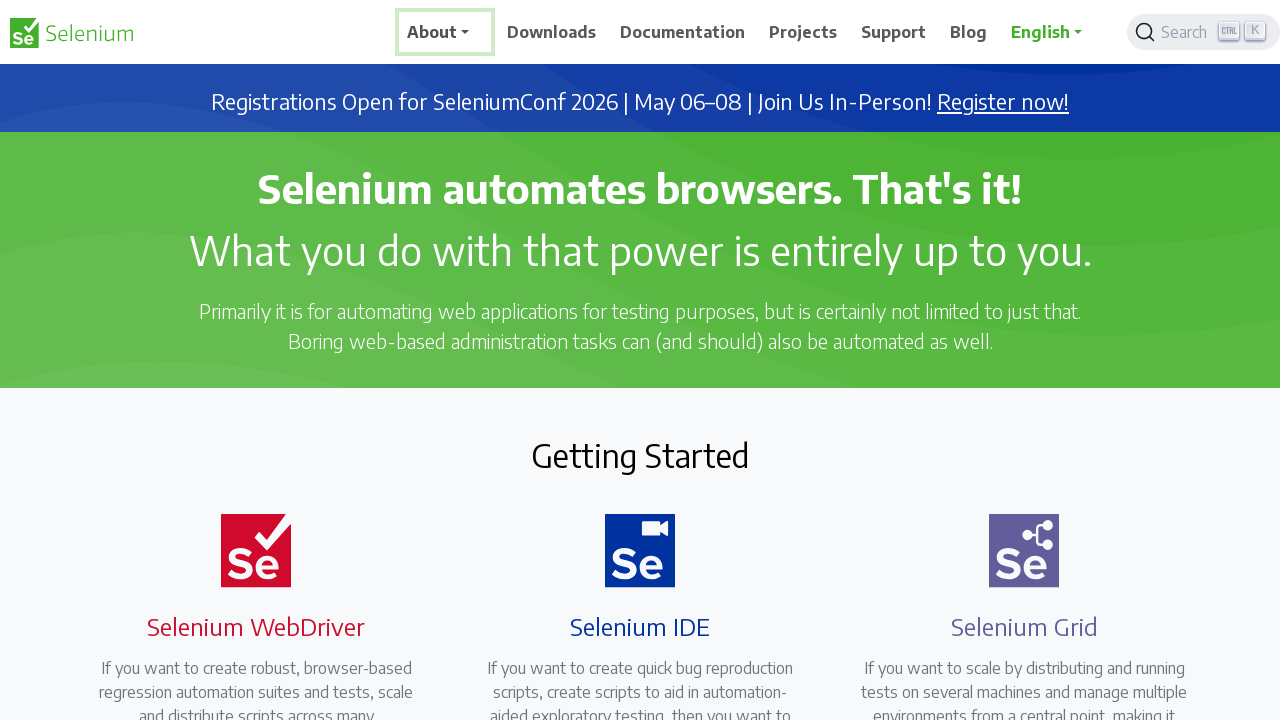

Pressed Tab key 3 of 6 times to navigate print dialog
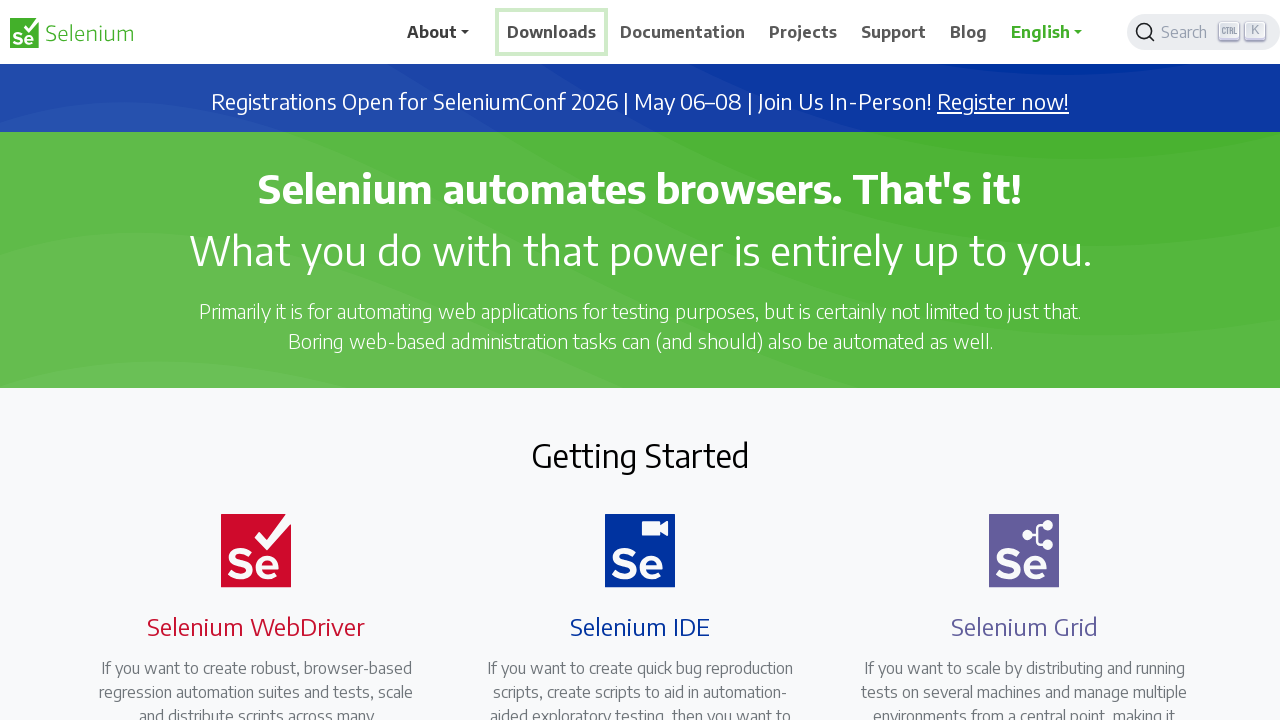

Pressed Tab key 4 of 6 times to navigate print dialog
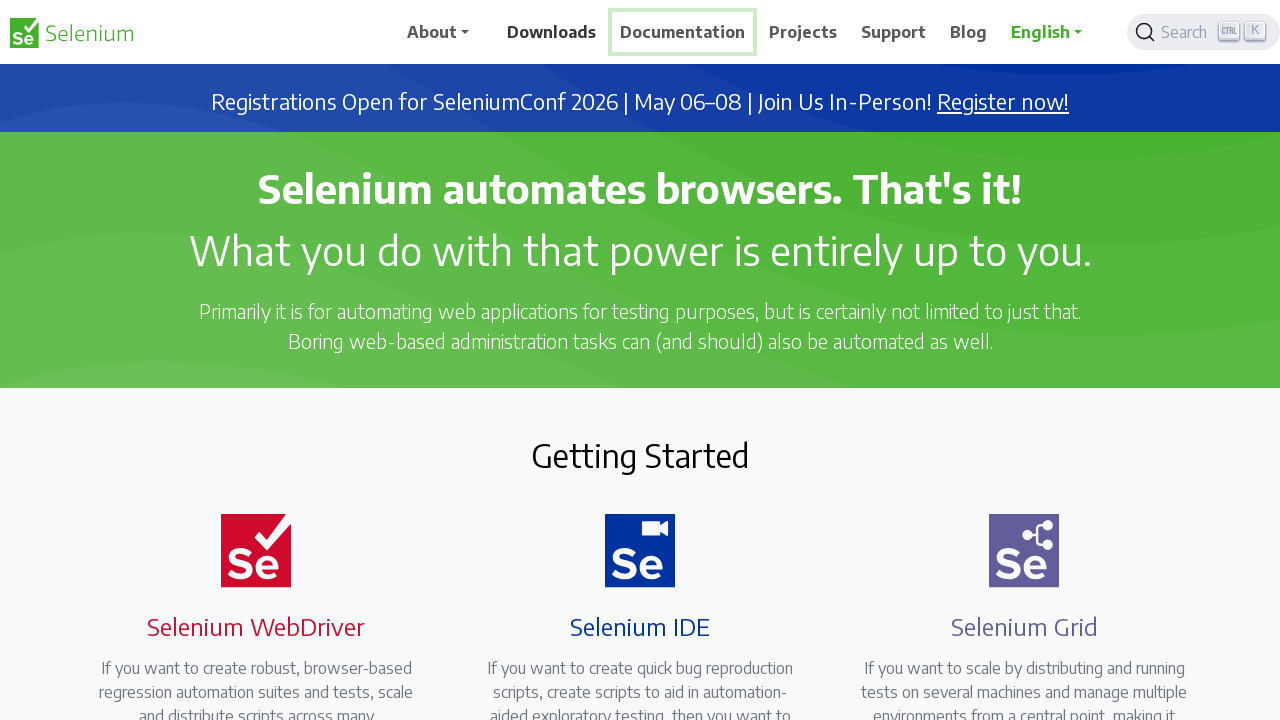

Pressed Tab key 5 of 6 times to navigate print dialog
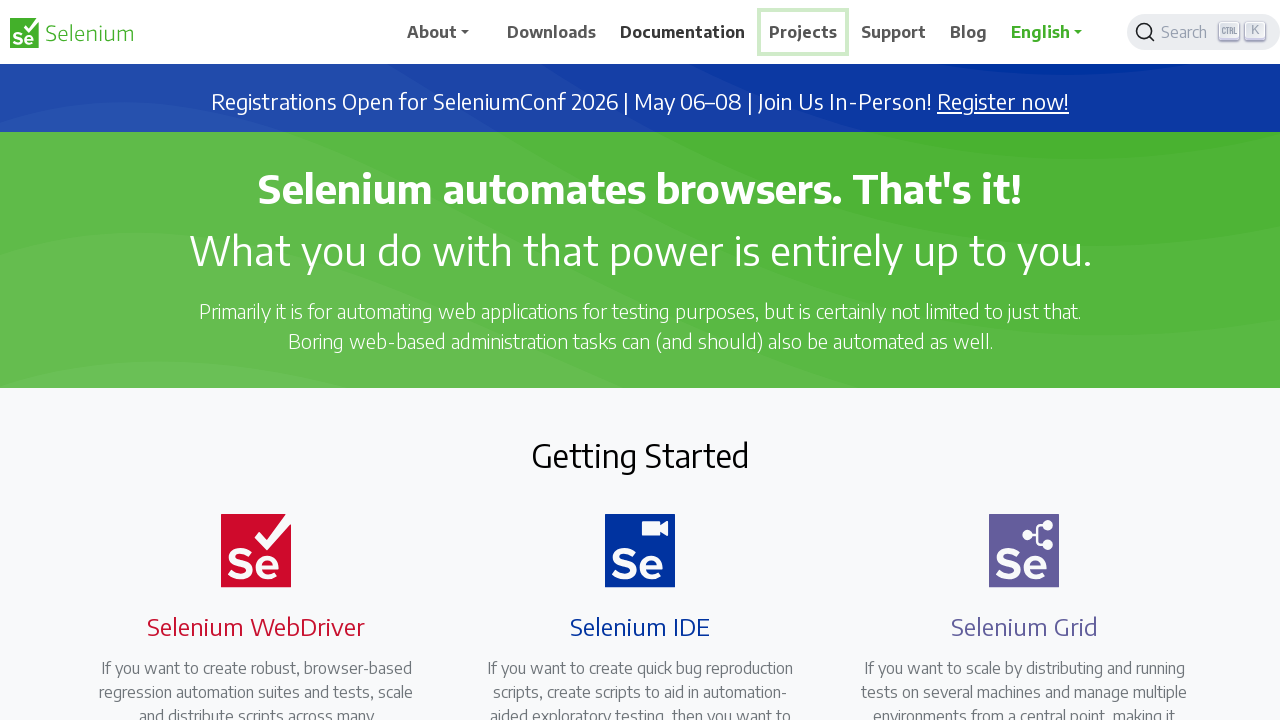

Pressed Tab key 6 of 6 times to navigate print dialog
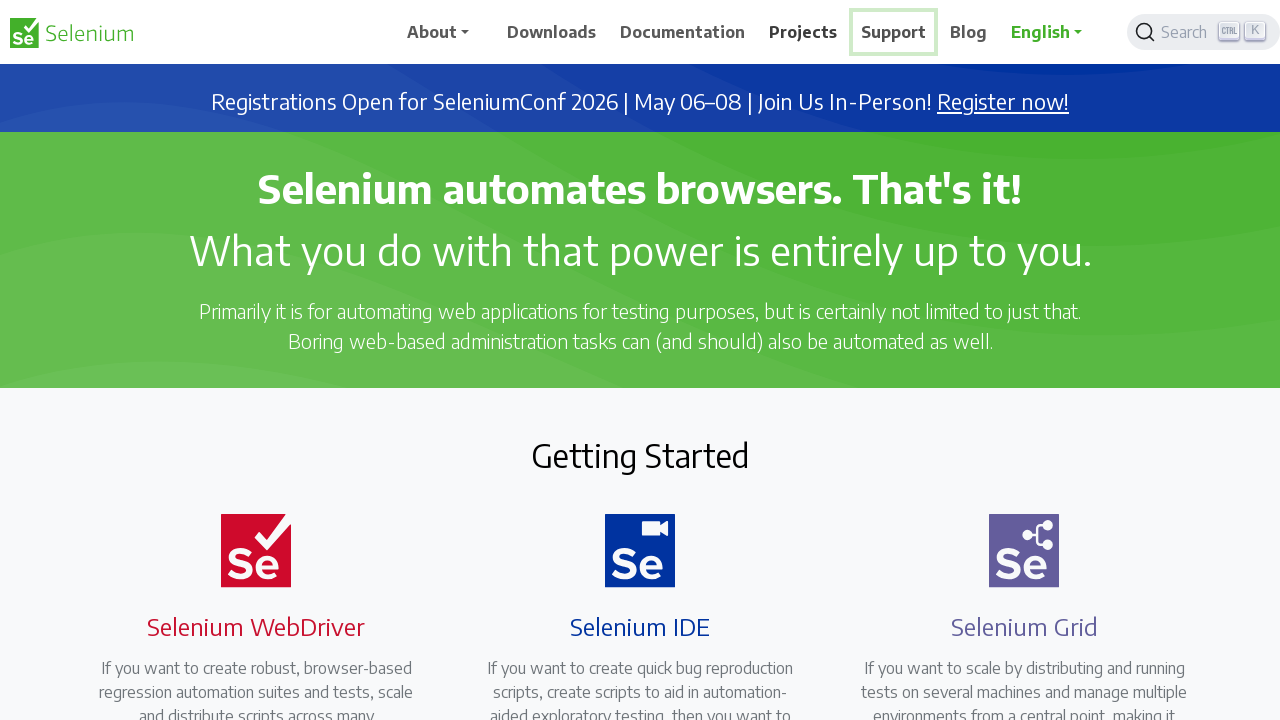

Waited 3 seconds before closing dialog
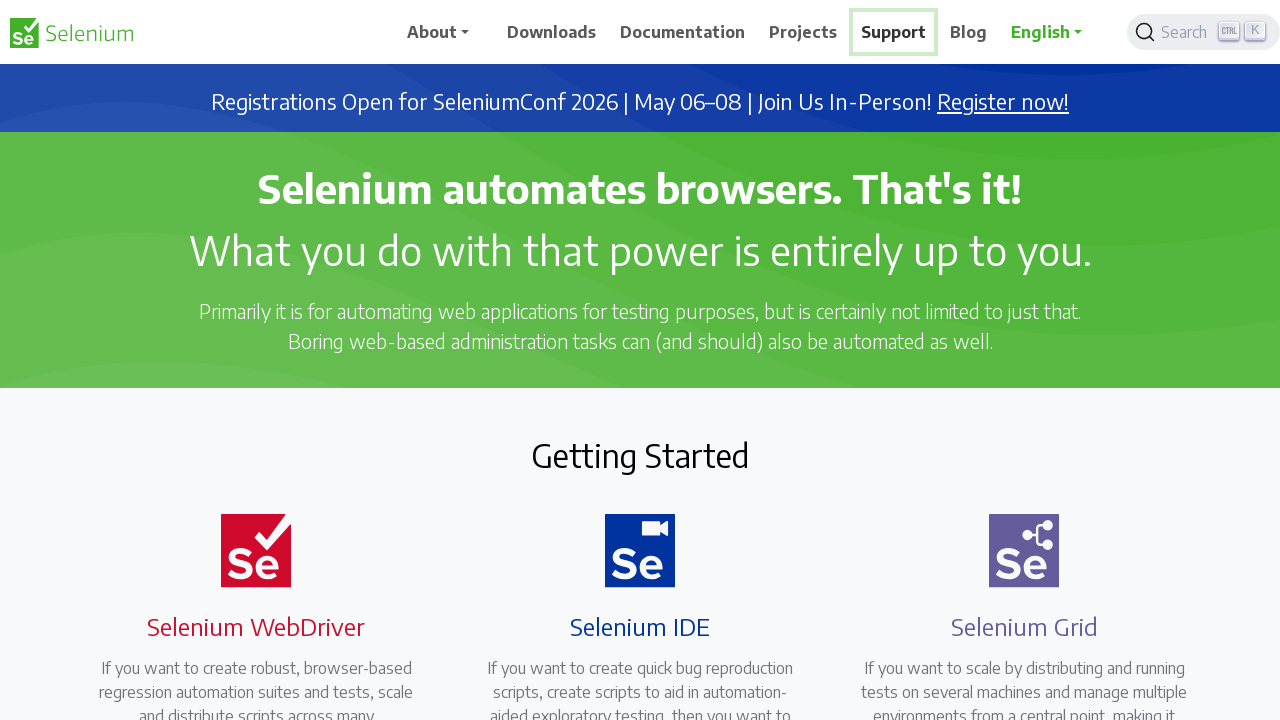

Pressed Enter to close print dialog
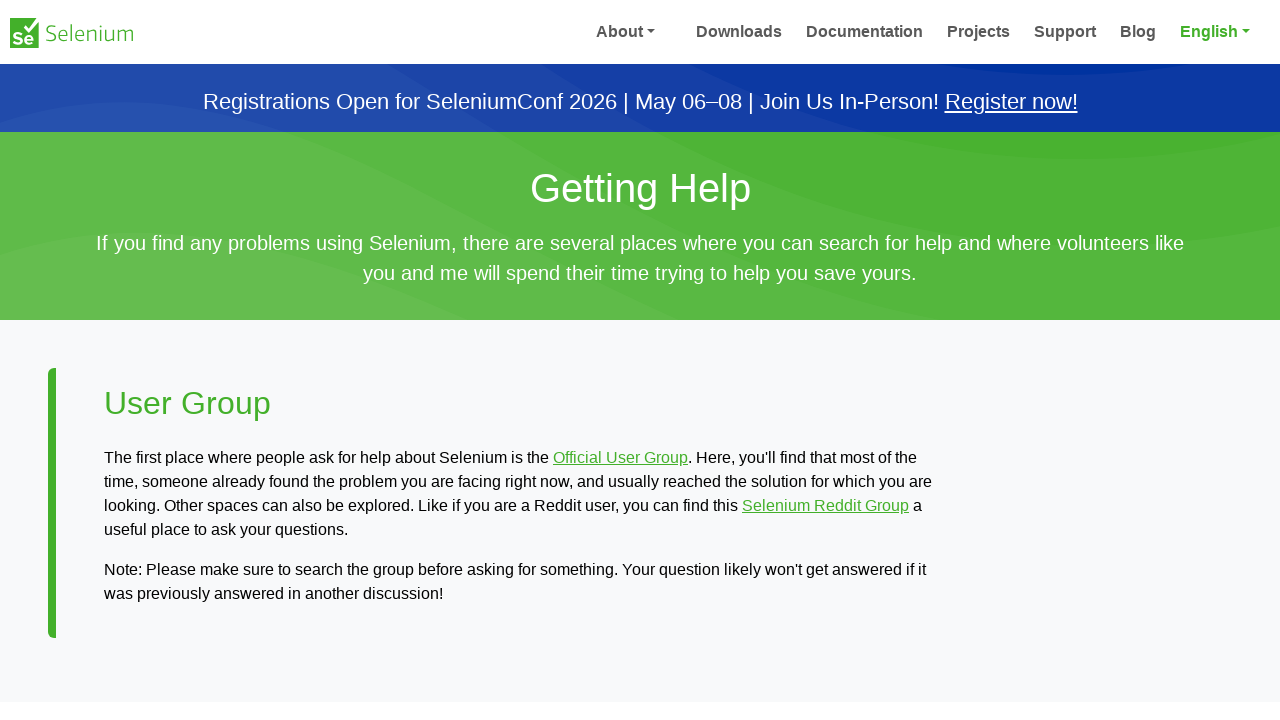

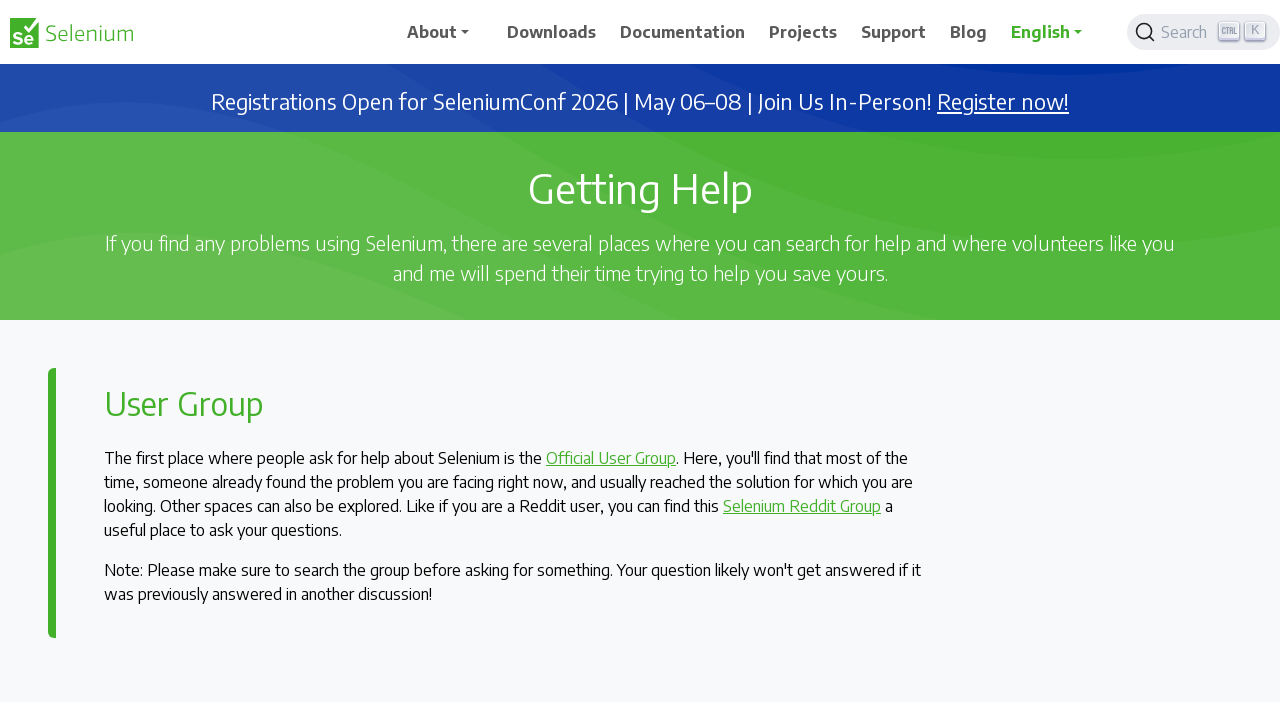